Tests adding multiple specific products (Brocolli, Cucumber, Beetroot) to the shopping cart by iterating through the product list and clicking "ADD TO CART" for matching items.

Starting URL: https://rahulshettyacademy.com/seleniumPractise/

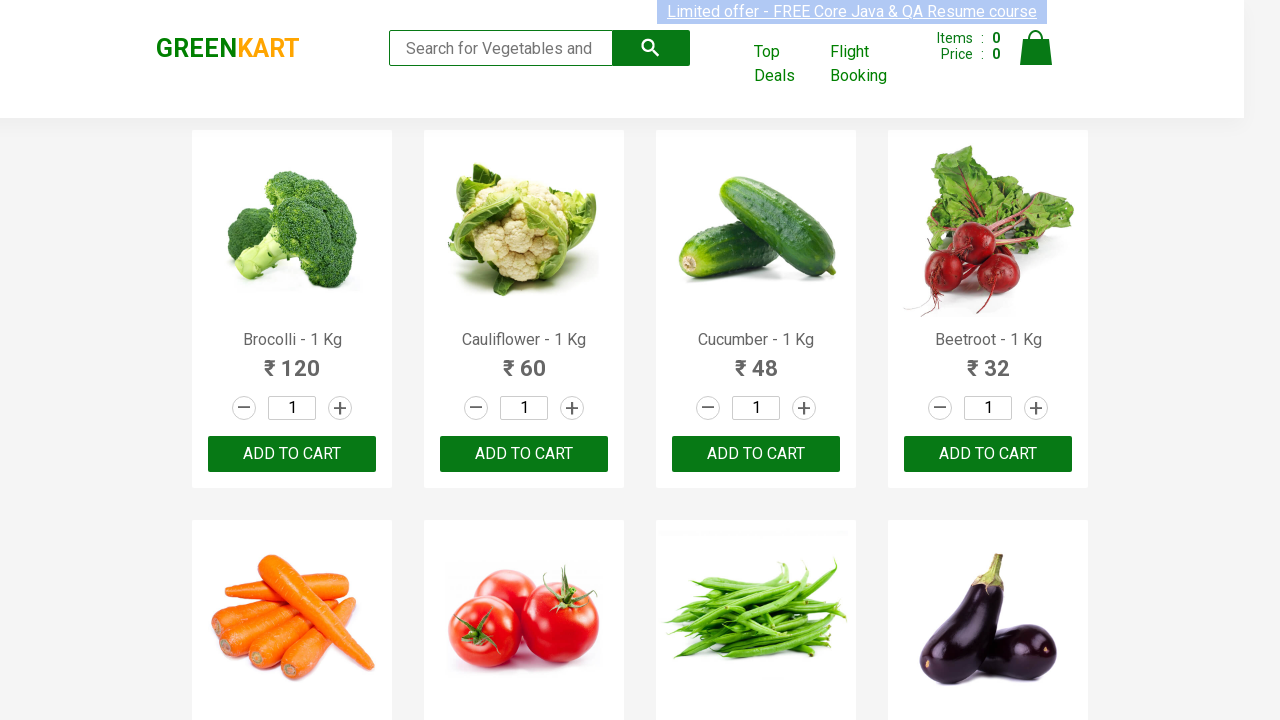

Waited for product names to load on the page
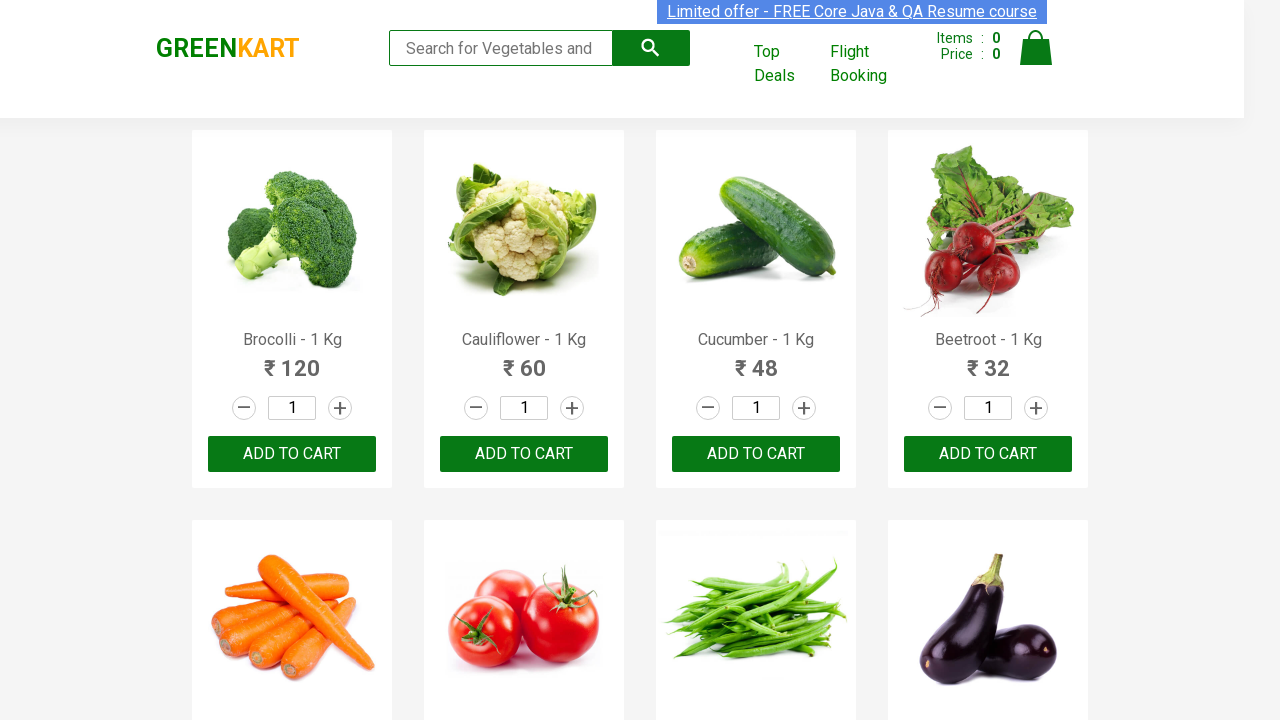

Retrieved all product name elements from the page
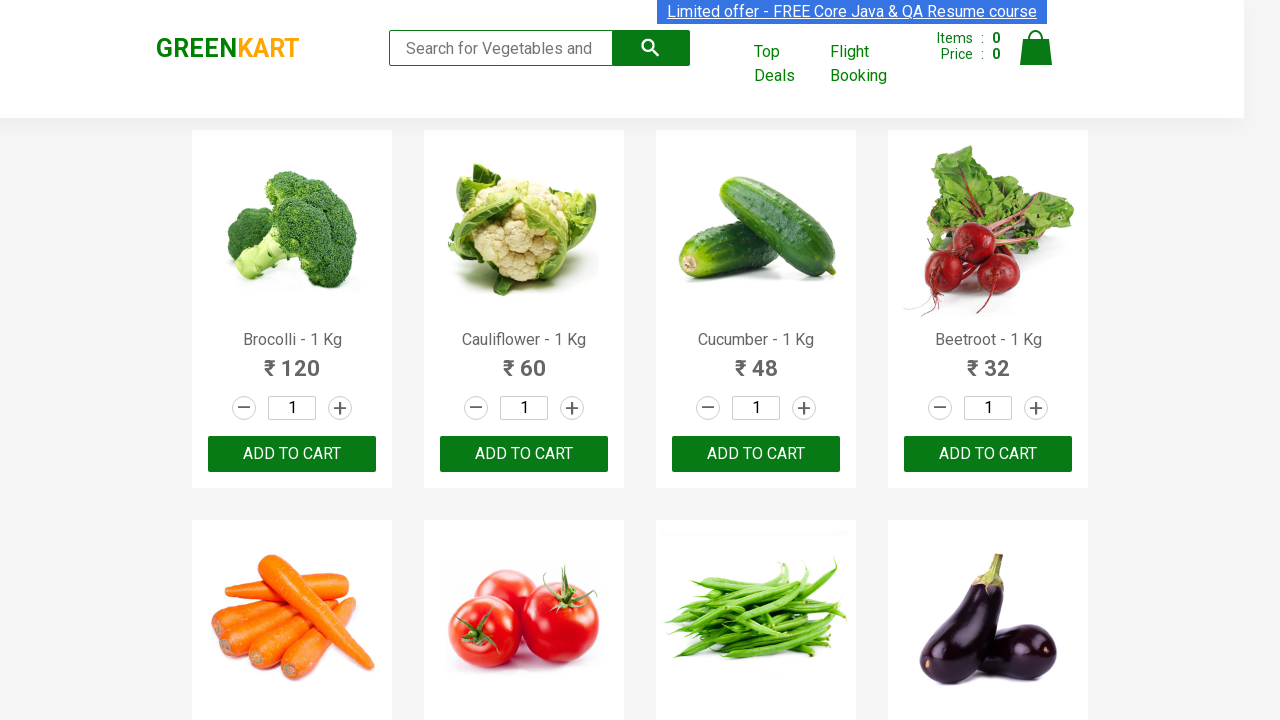

Retrieved product text: 'Brocolli - 1 Kg'
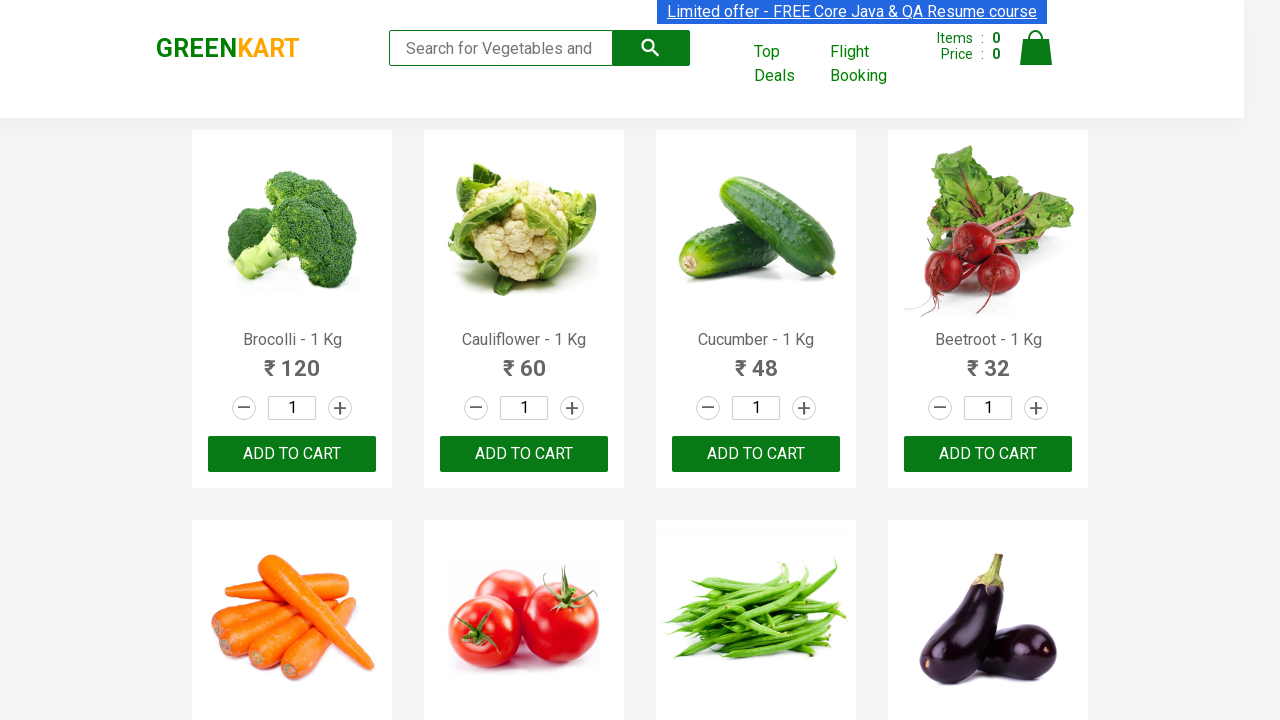

Clicked 'ADD TO CART' button for 'Brocolli' (Item 1 of 3)
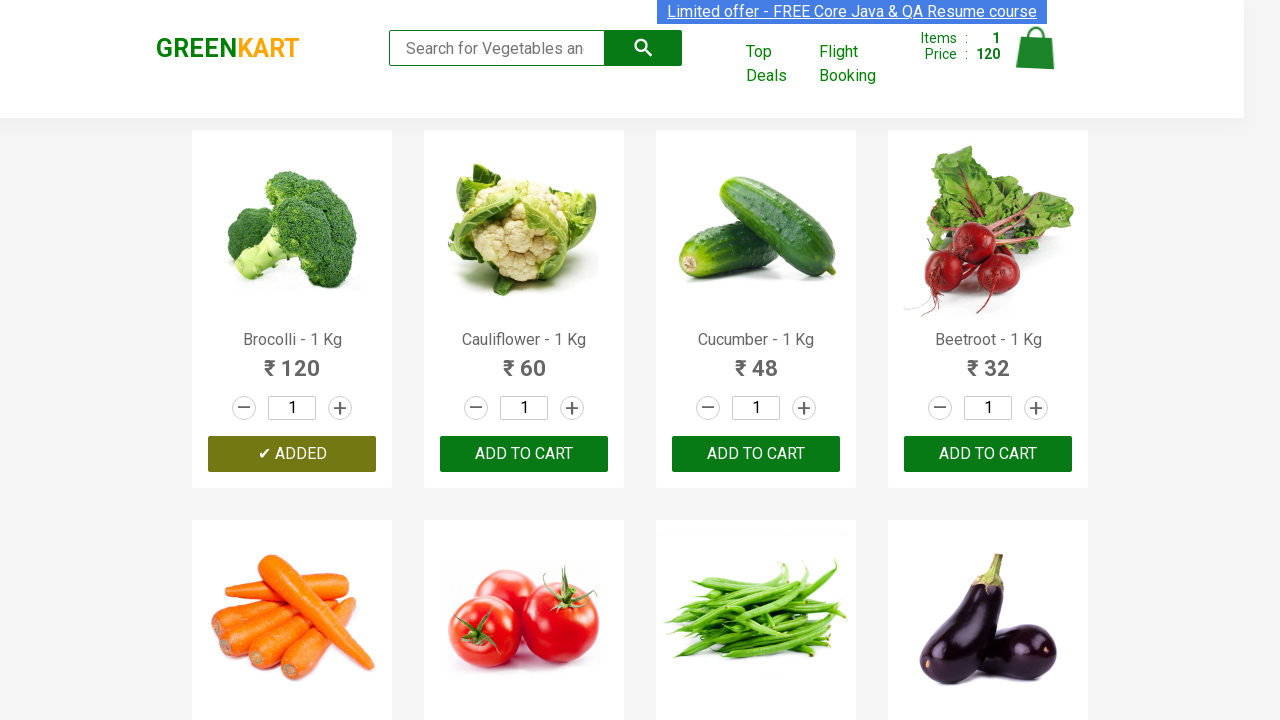

Retrieved product text: 'Cauliflower - 1 Kg'
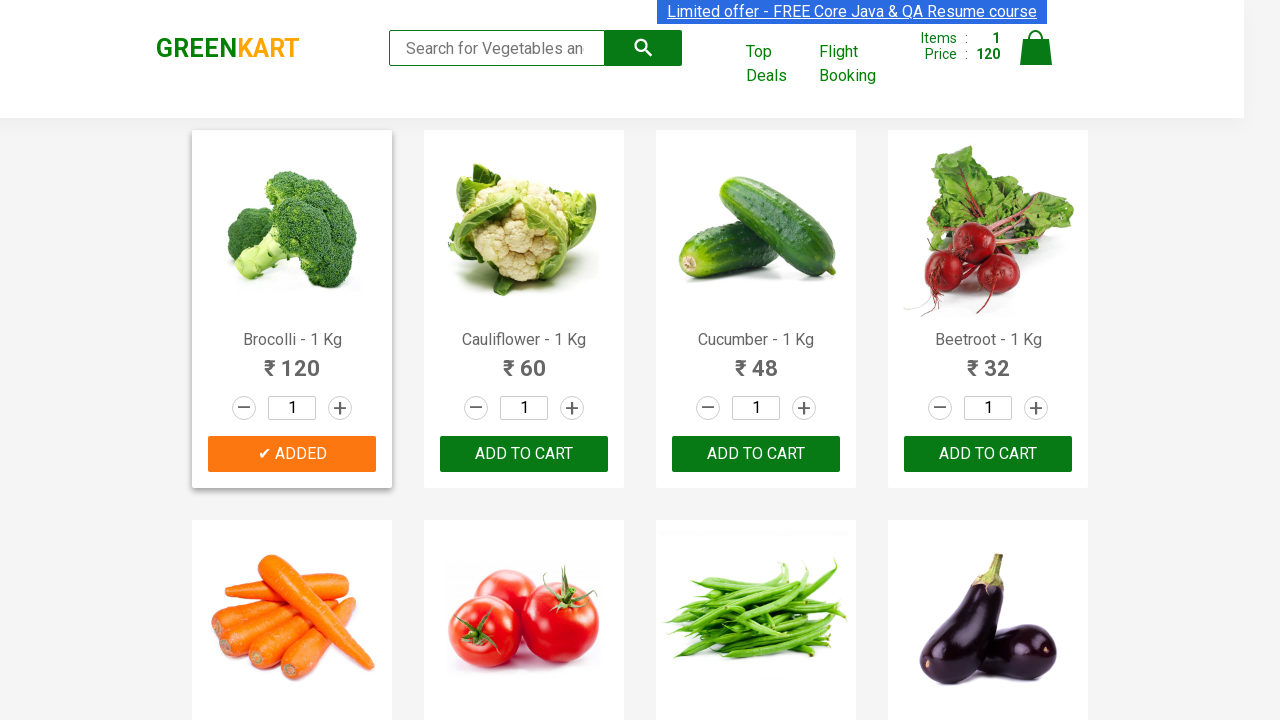

Retrieved product text: 'Cucumber - 1 Kg'
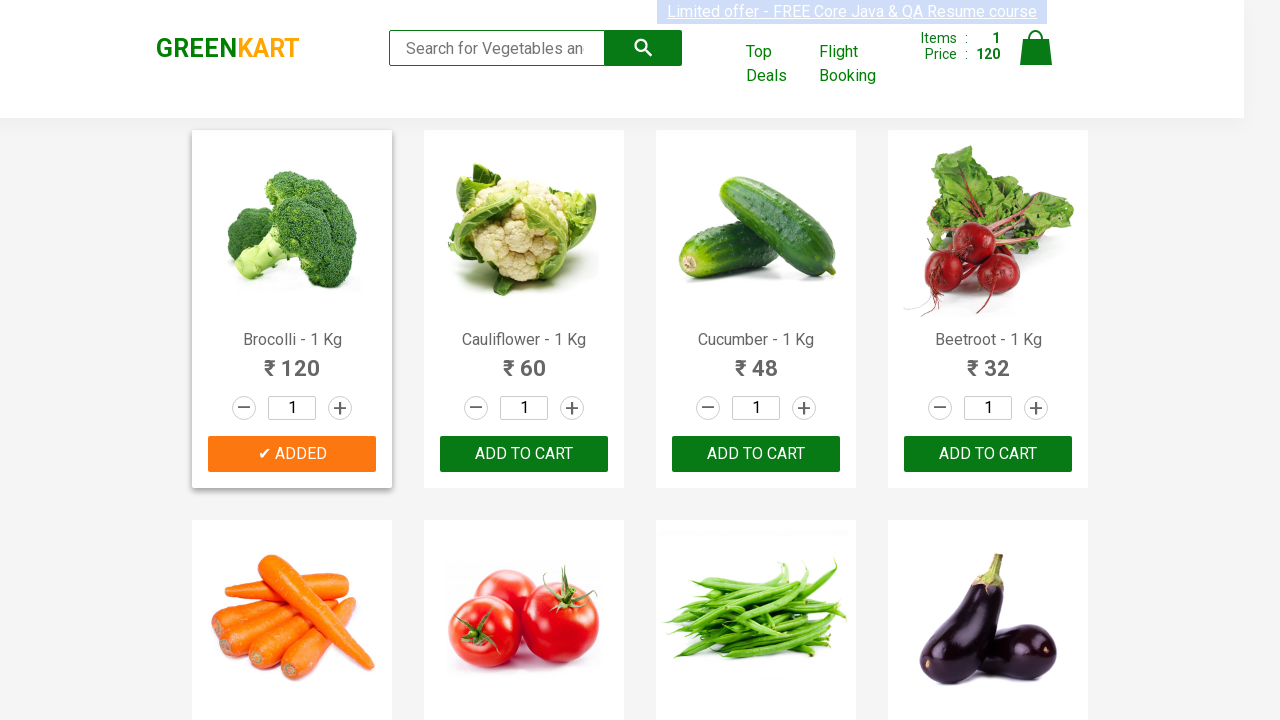

Clicked 'ADD TO CART' button for 'Cucumber' (Item 2 of 3)
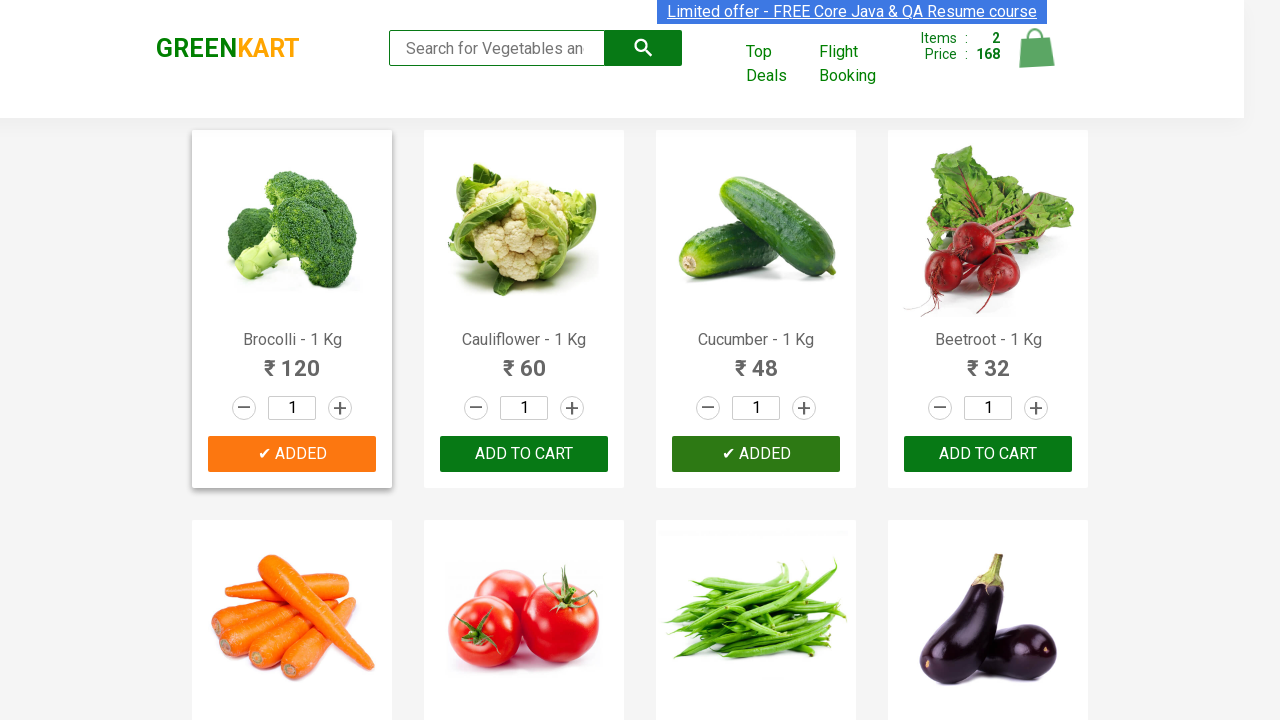

Retrieved product text: 'Beetroot - 1 Kg'
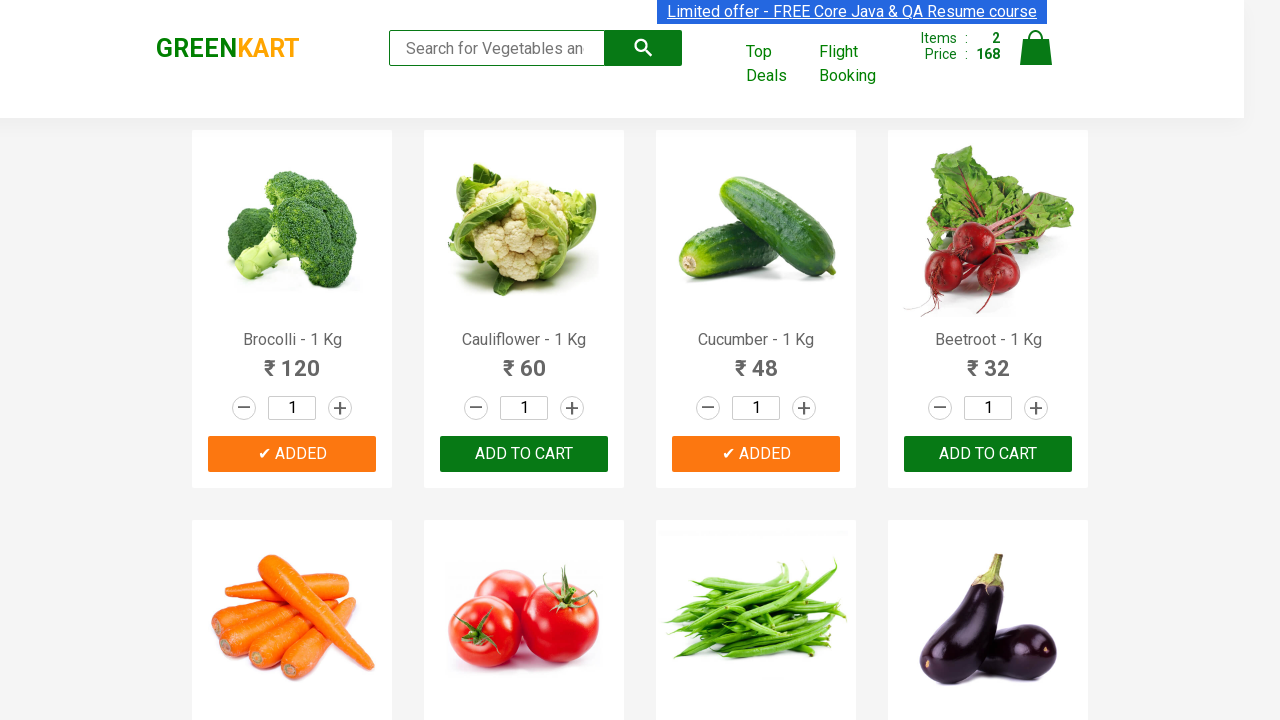

Clicked 'ADD TO CART' button for 'Beetroot' (Item 3 of 3)
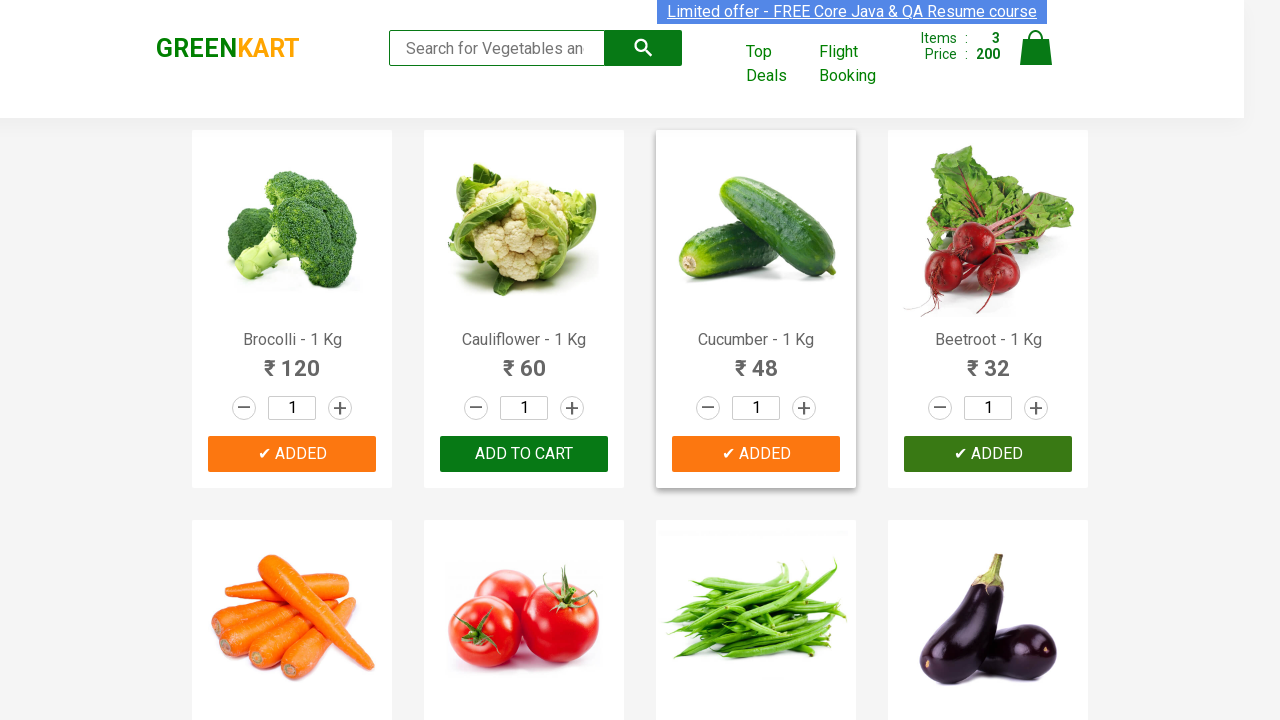

Successfully added all 3 required items to cart
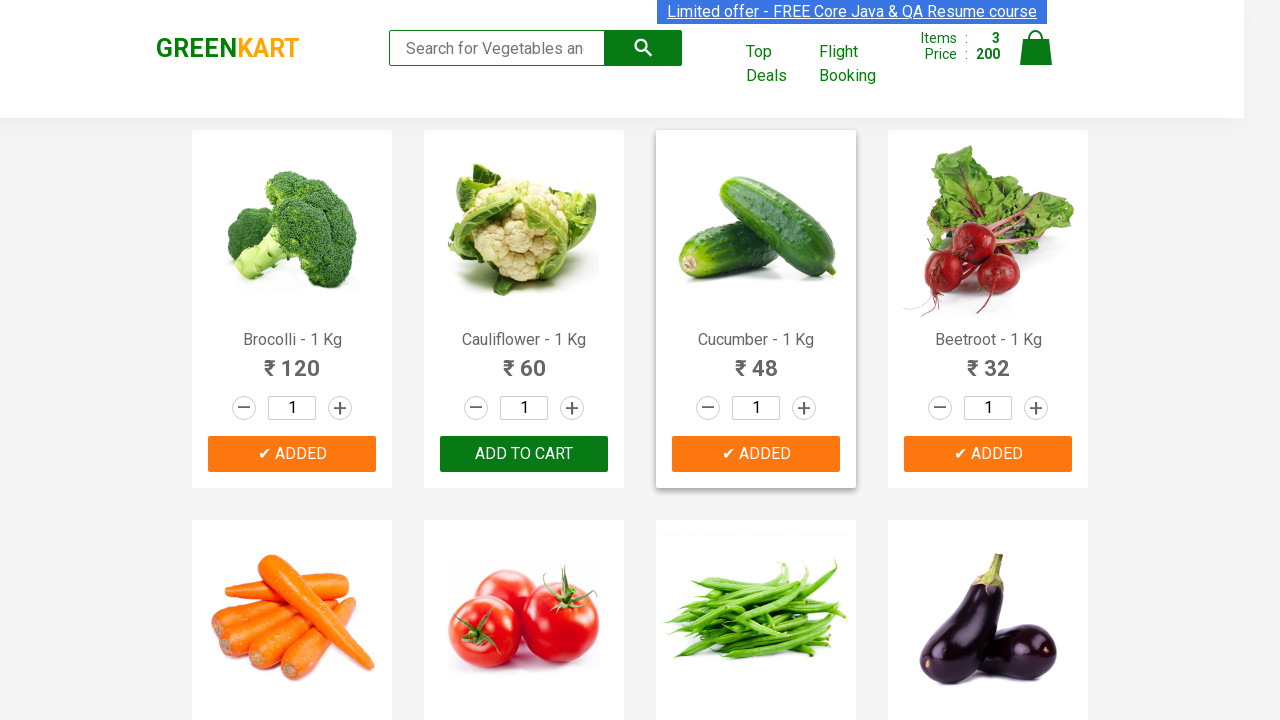

Waited 1 second for cart to update
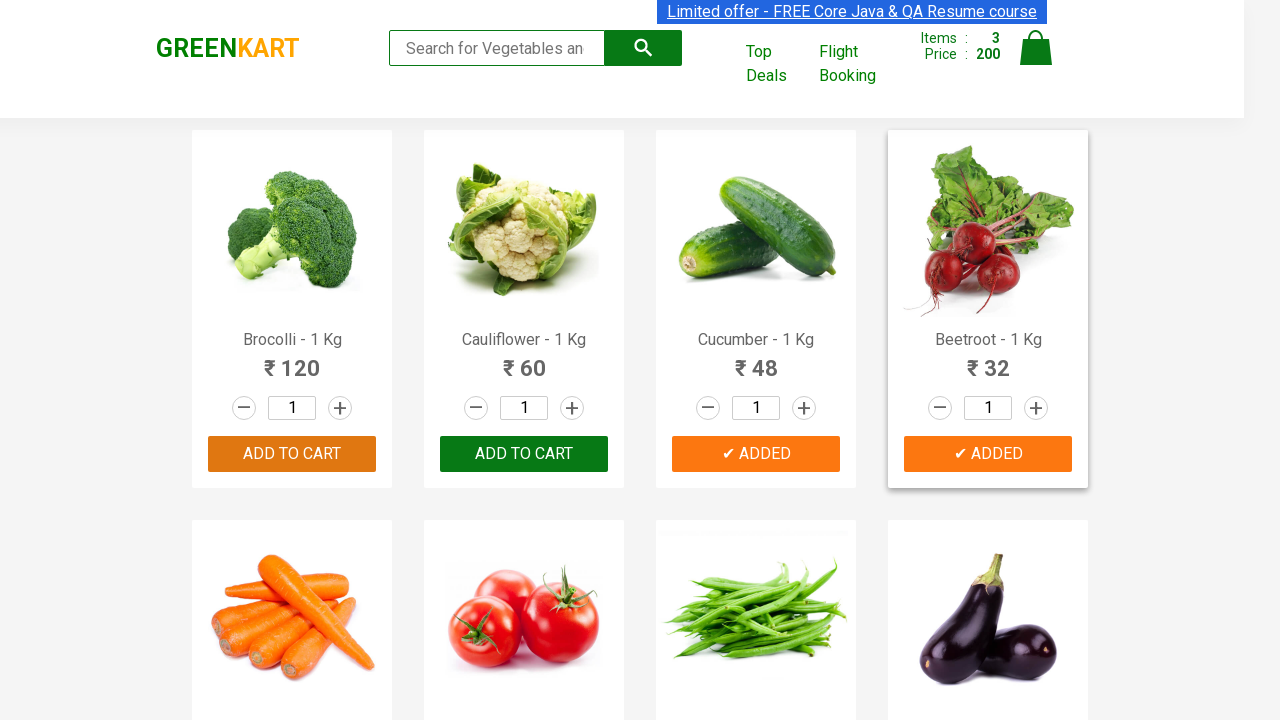

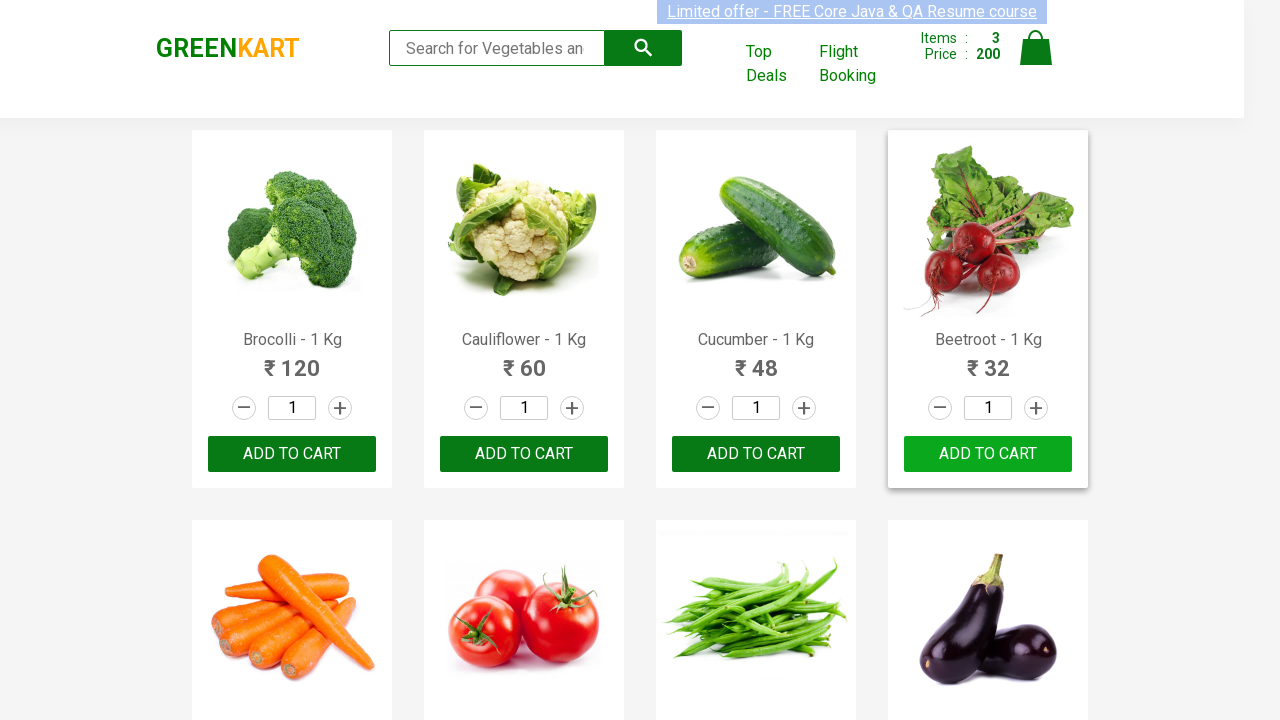